Hovers over an age input field to display a tooltip and verifies its content

Starting URL: https://automationfc.github.io/jquery-tooltip/

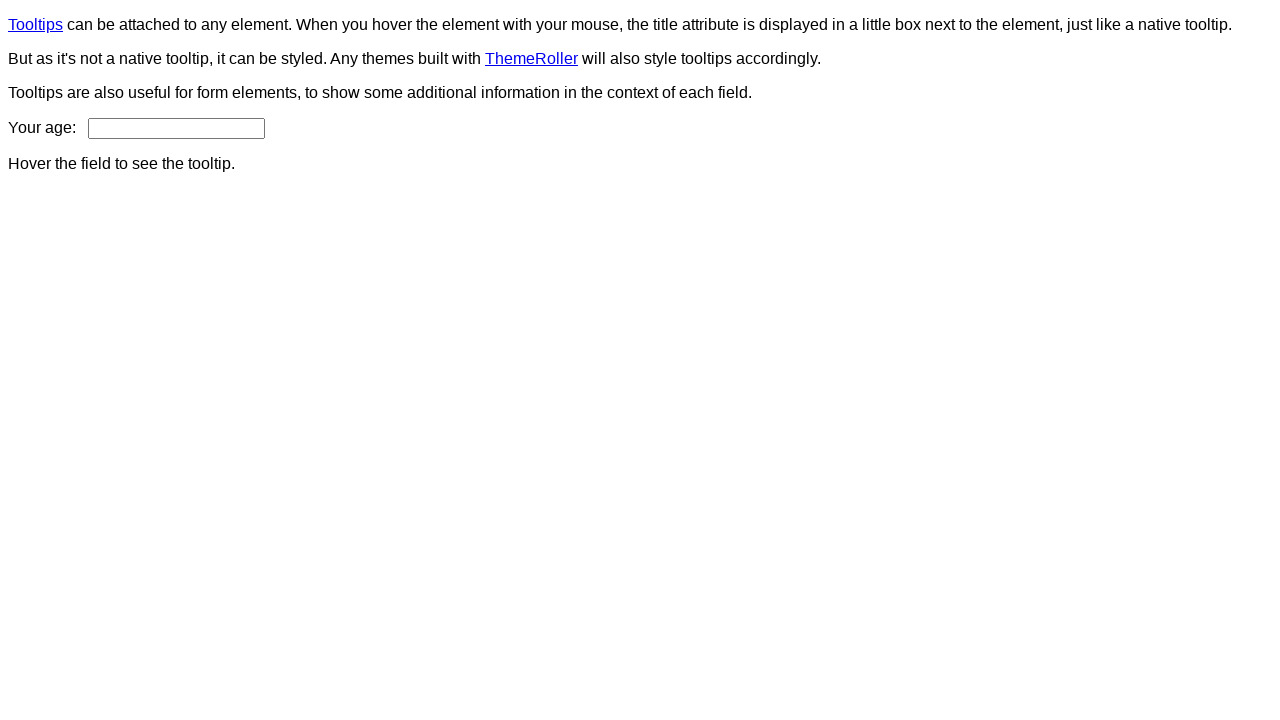

Hovered over age input field to trigger tooltip at (176, 128) on #age
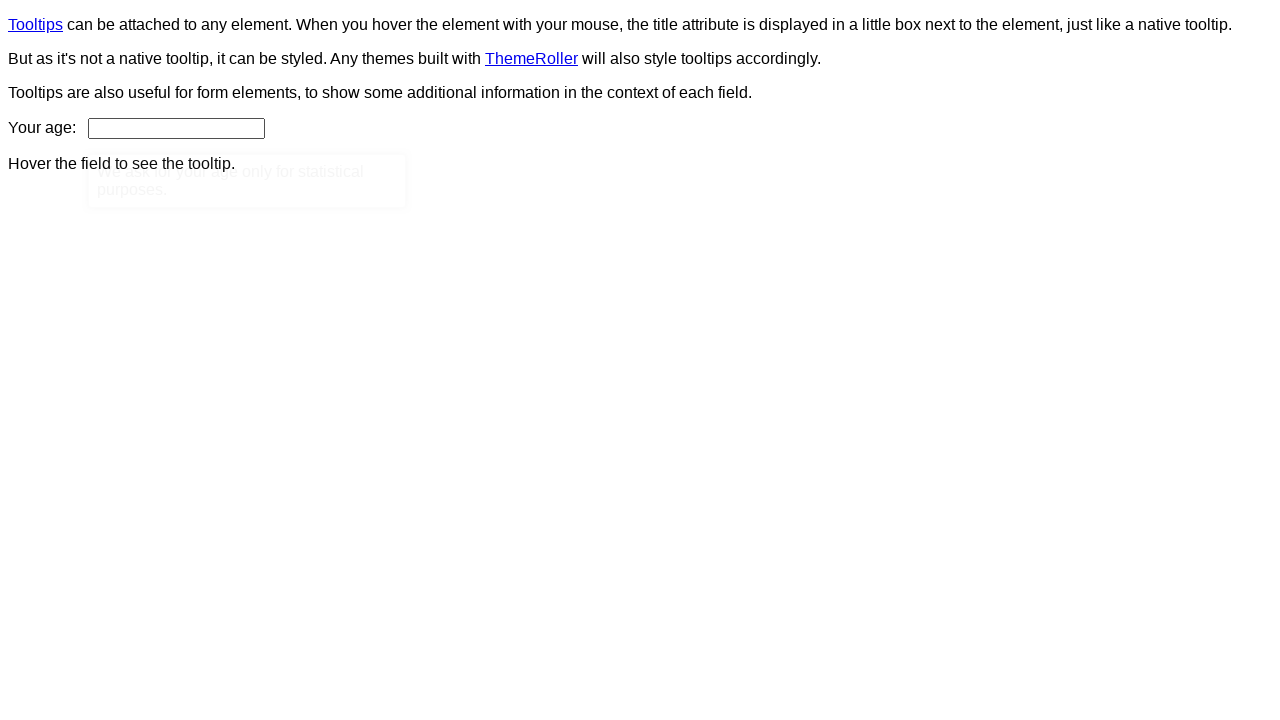

Tooltip content element appeared
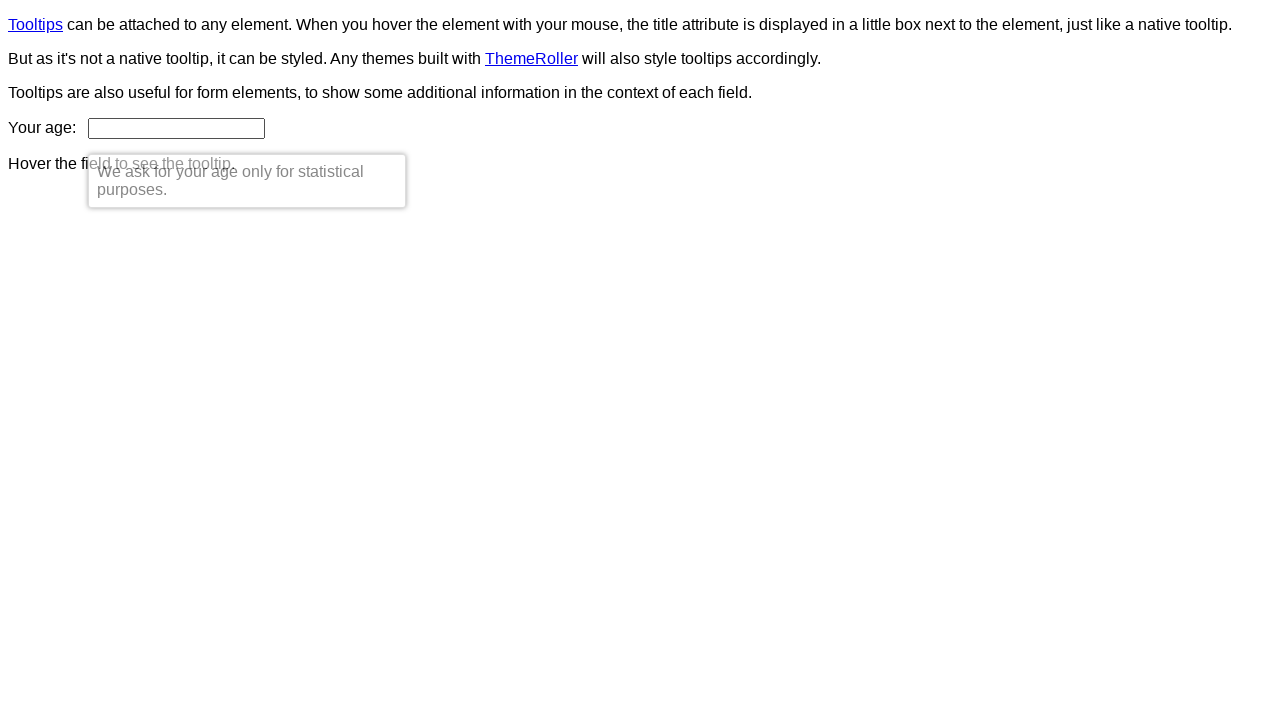

Retrieved tooltip text content
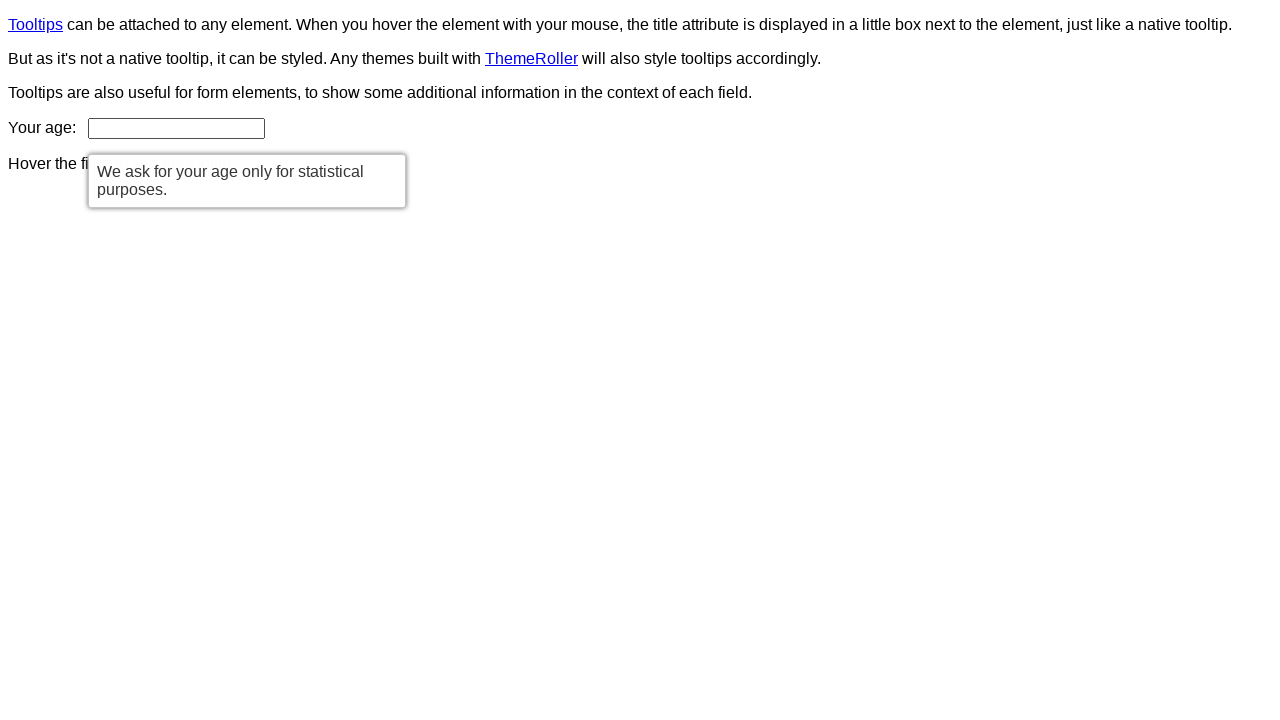

Verified tooltip text matches expected message: 'We ask for your age only for statistical purposes.'
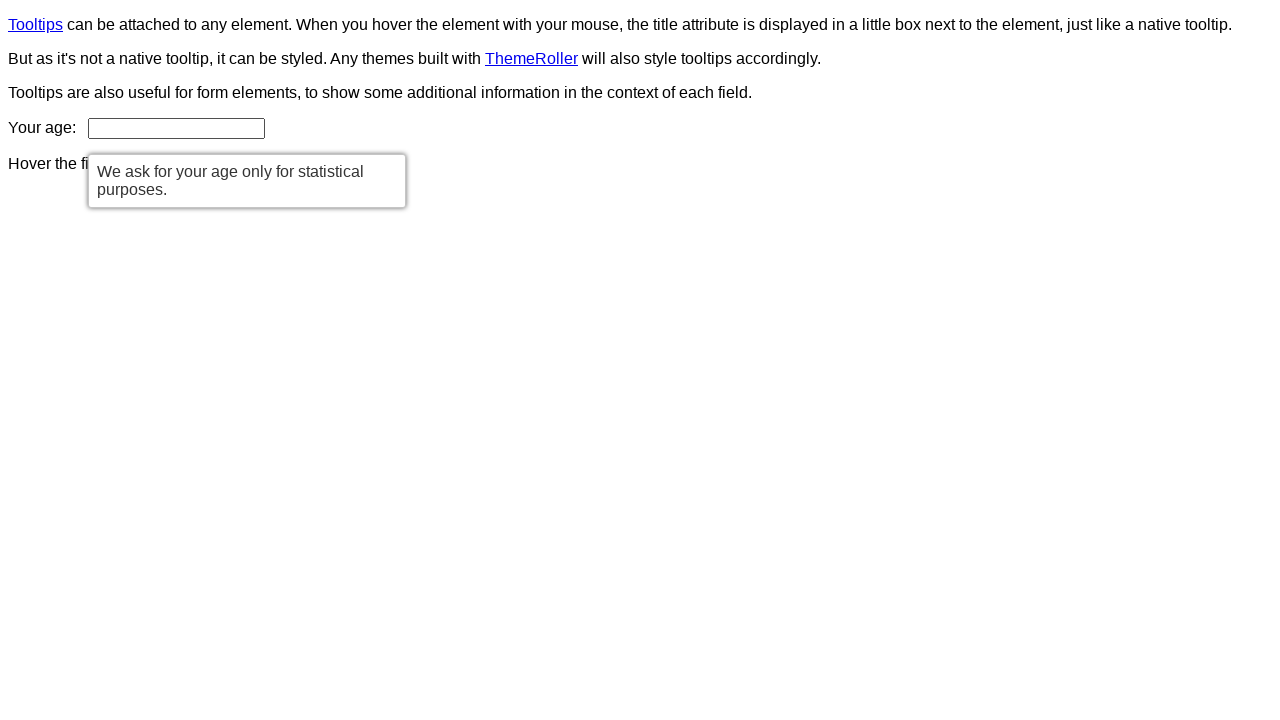

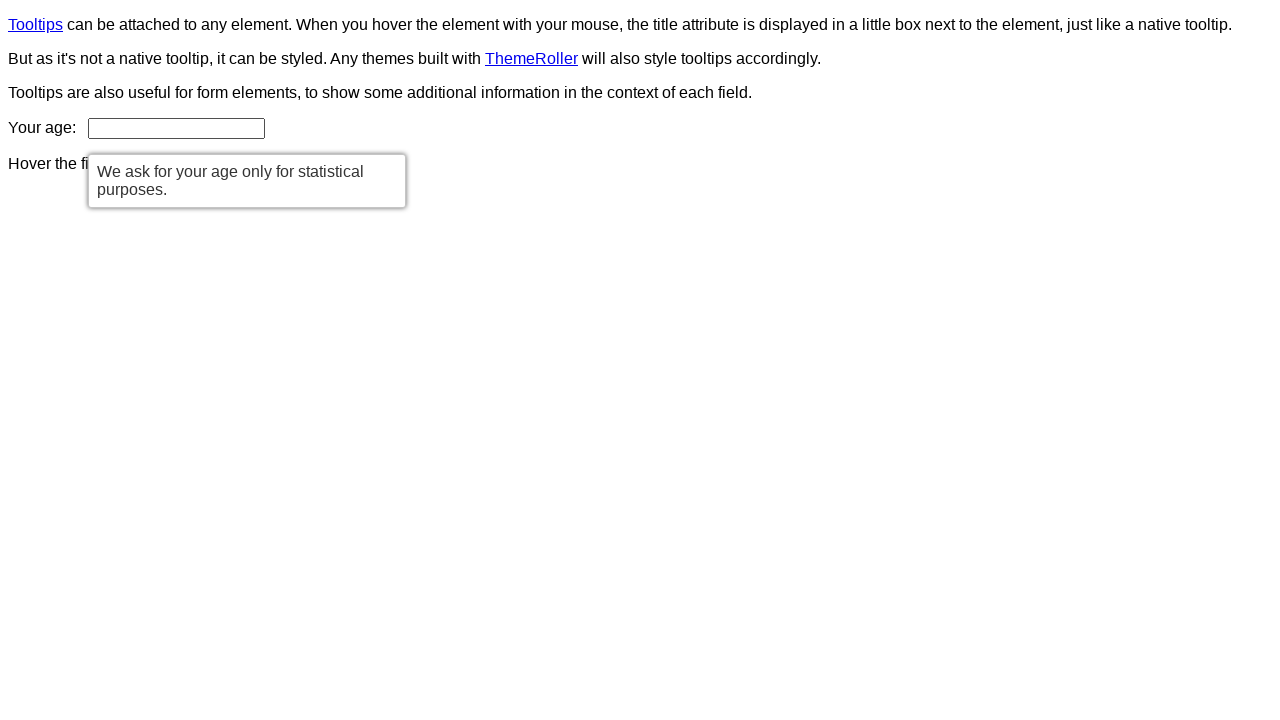